Clicks the second checkbox to deselect it and verifies it is no longer selected

Starting URL: http://the-internet.herokuapp.com/checkboxes

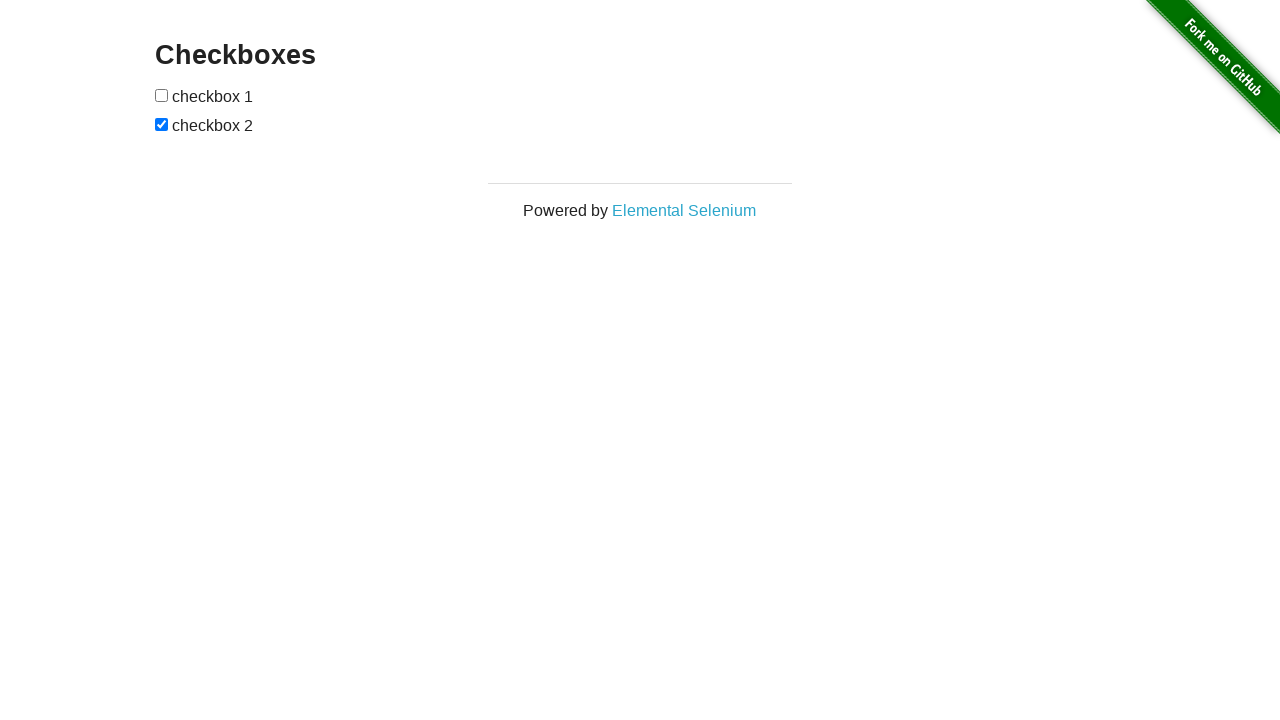

Located all checkboxes on the page
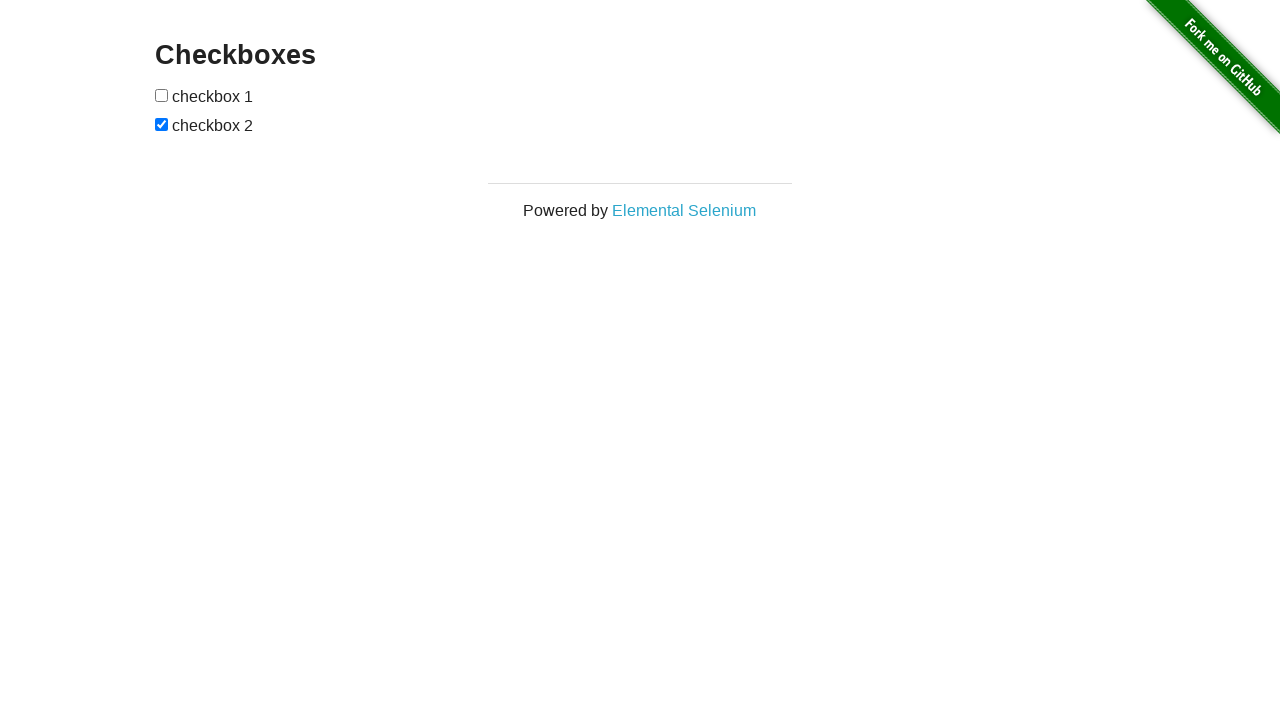

Clicked the second checkbox to deselect it at (162, 124) on [type=checkbox] >> nth=1
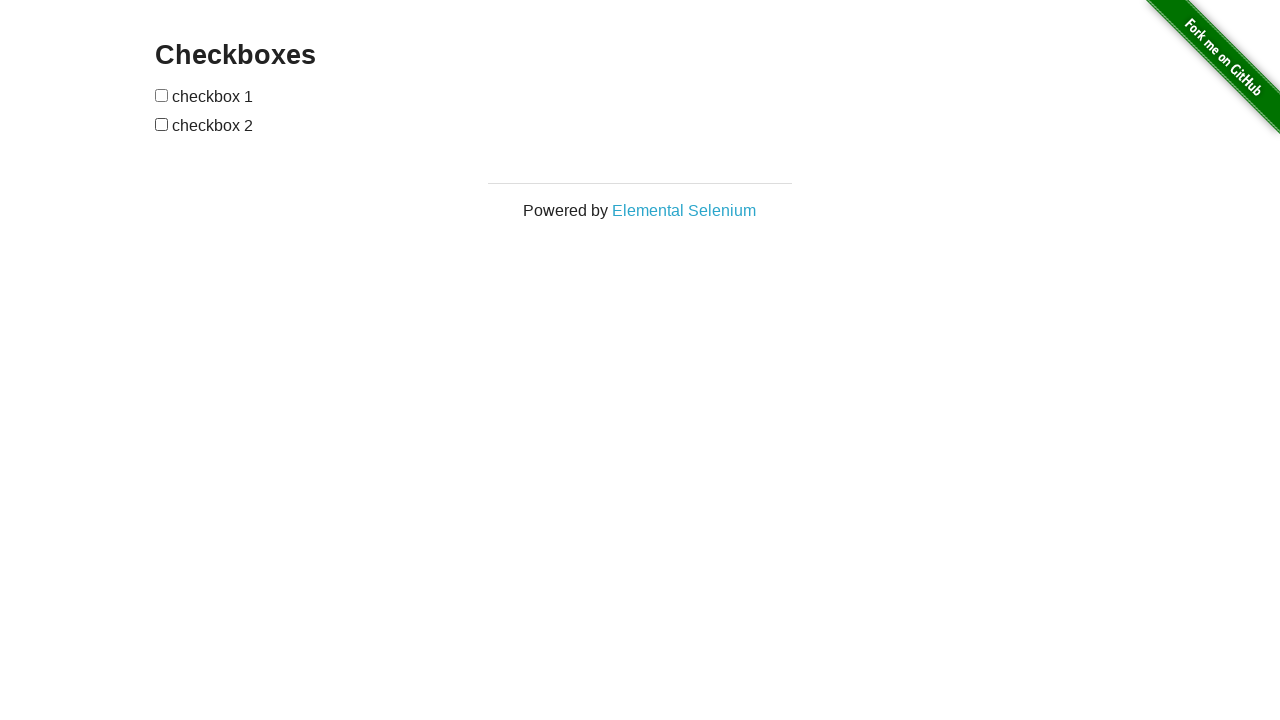

Verified that the second checkbox is not selected
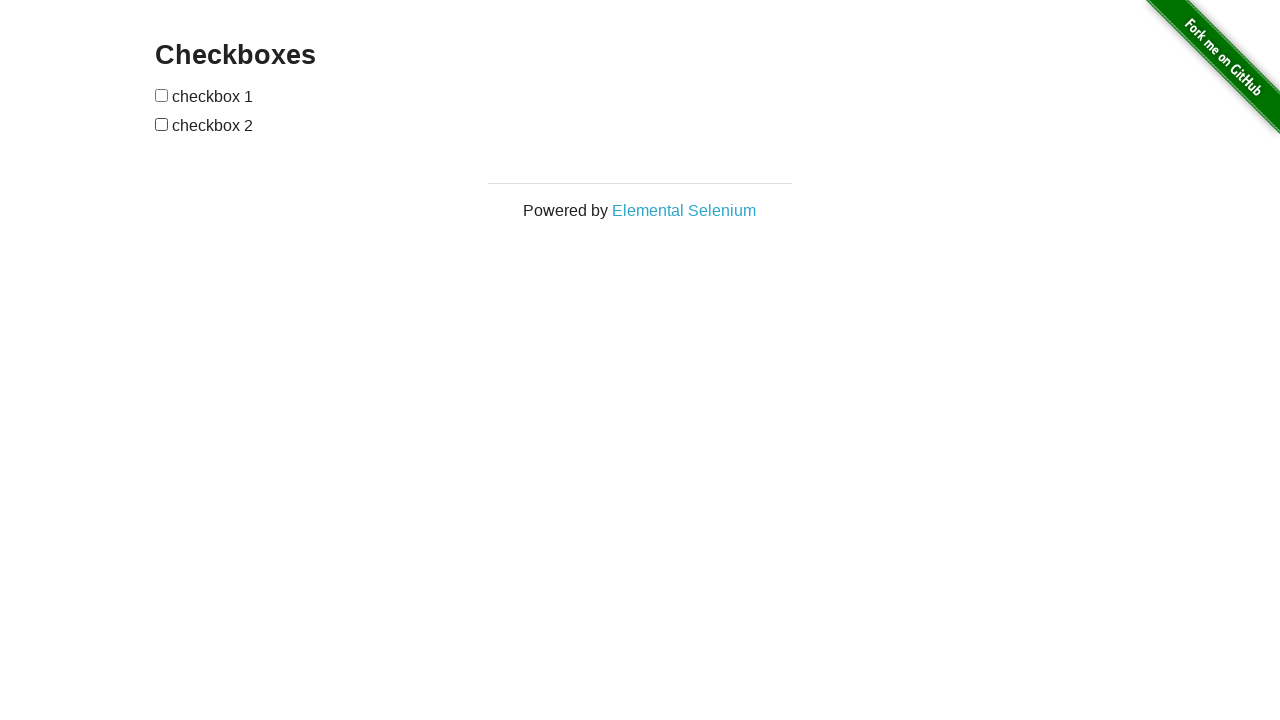

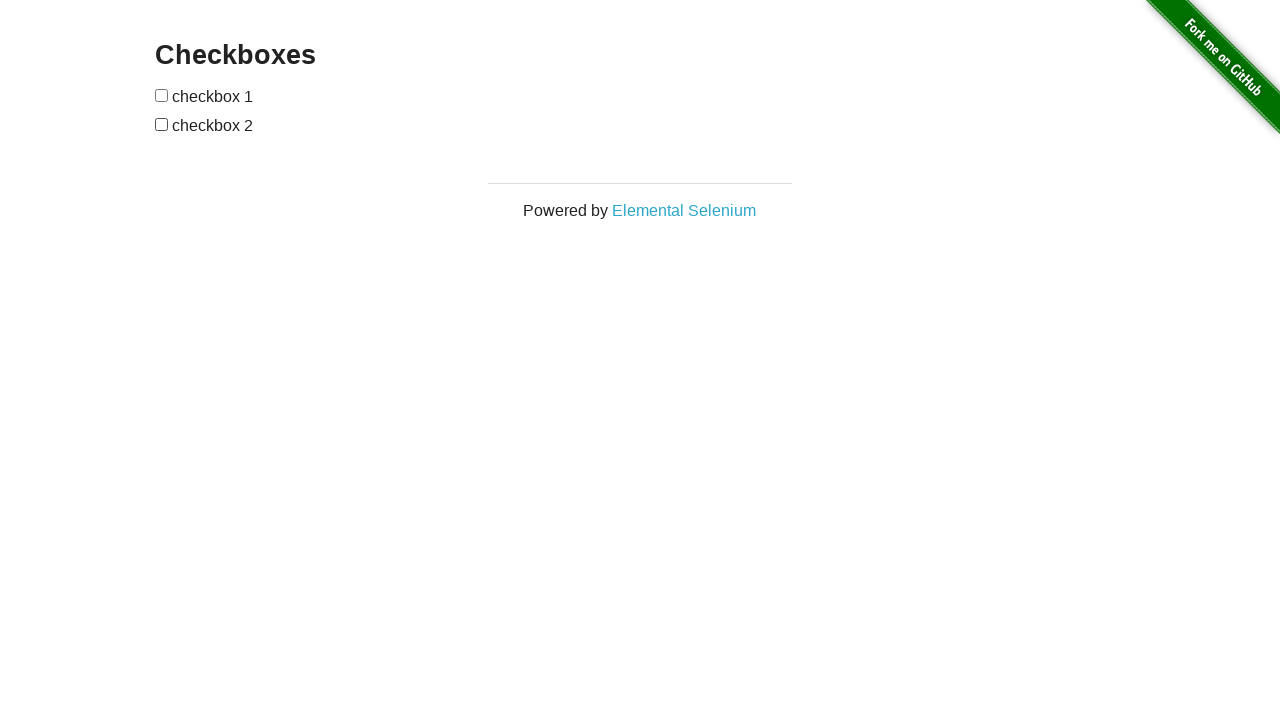